Tests drag and drop functionality on jQueryUI demo page by dragging an element onto a droppable target within an iframe

Starting URL: https://jqueryui.com/droppable/

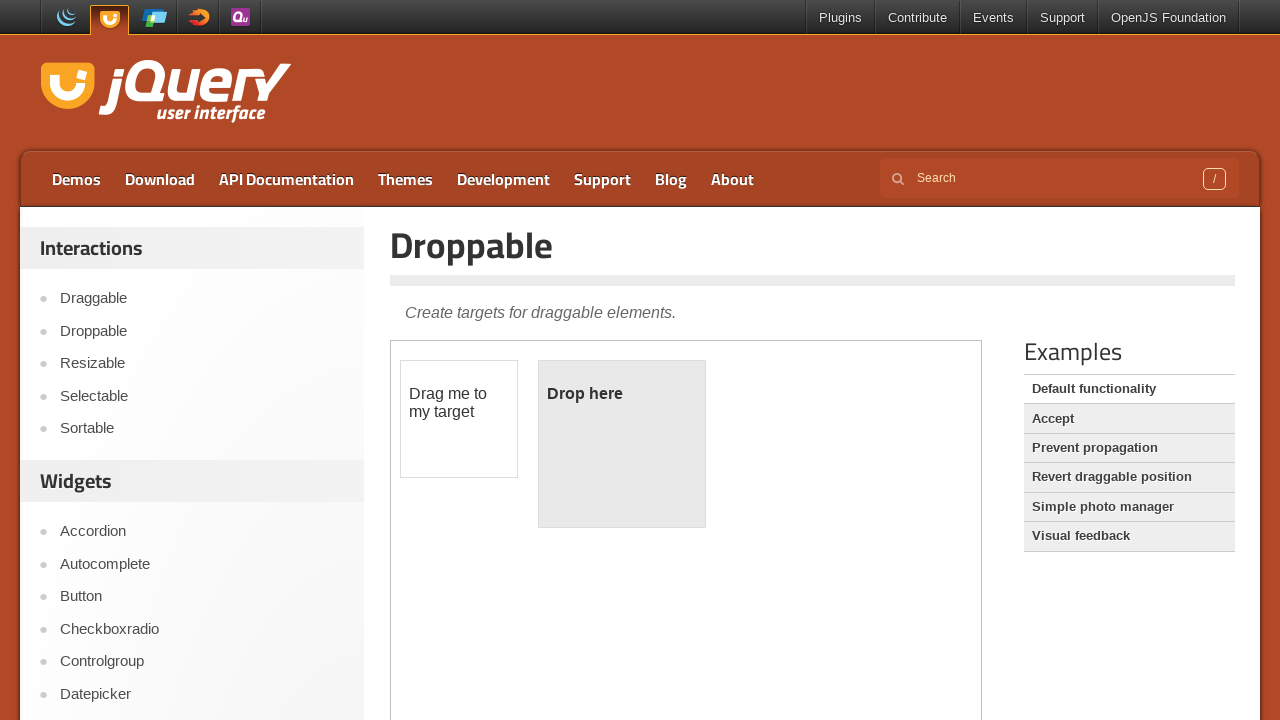

Located demo iframe on jQueryUI droppable page
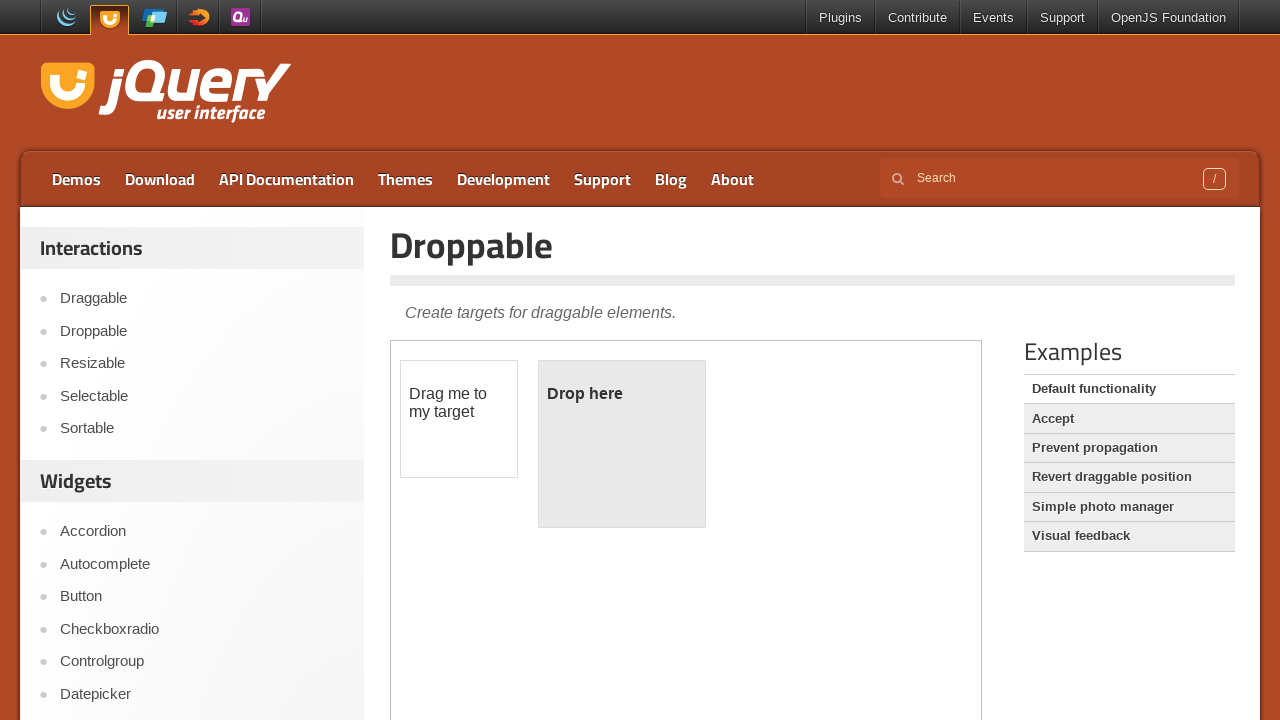

Located draggable element within iframe
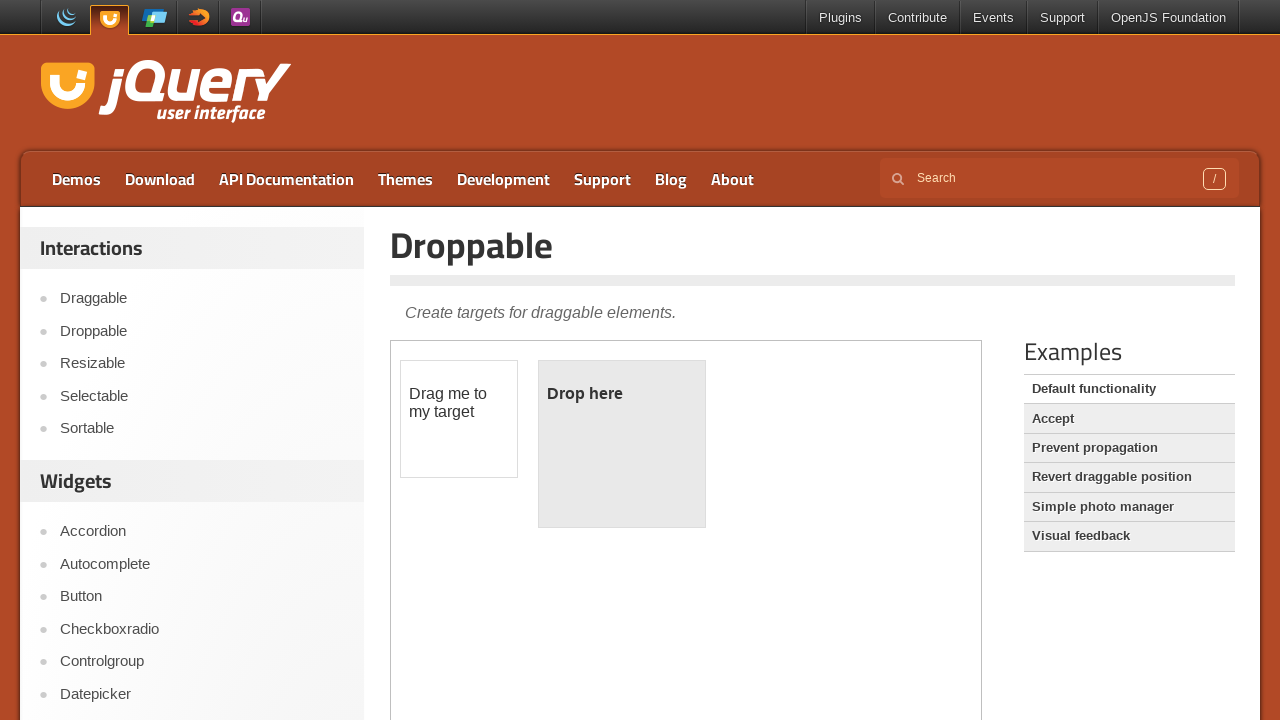

Located droppable target element within iframe
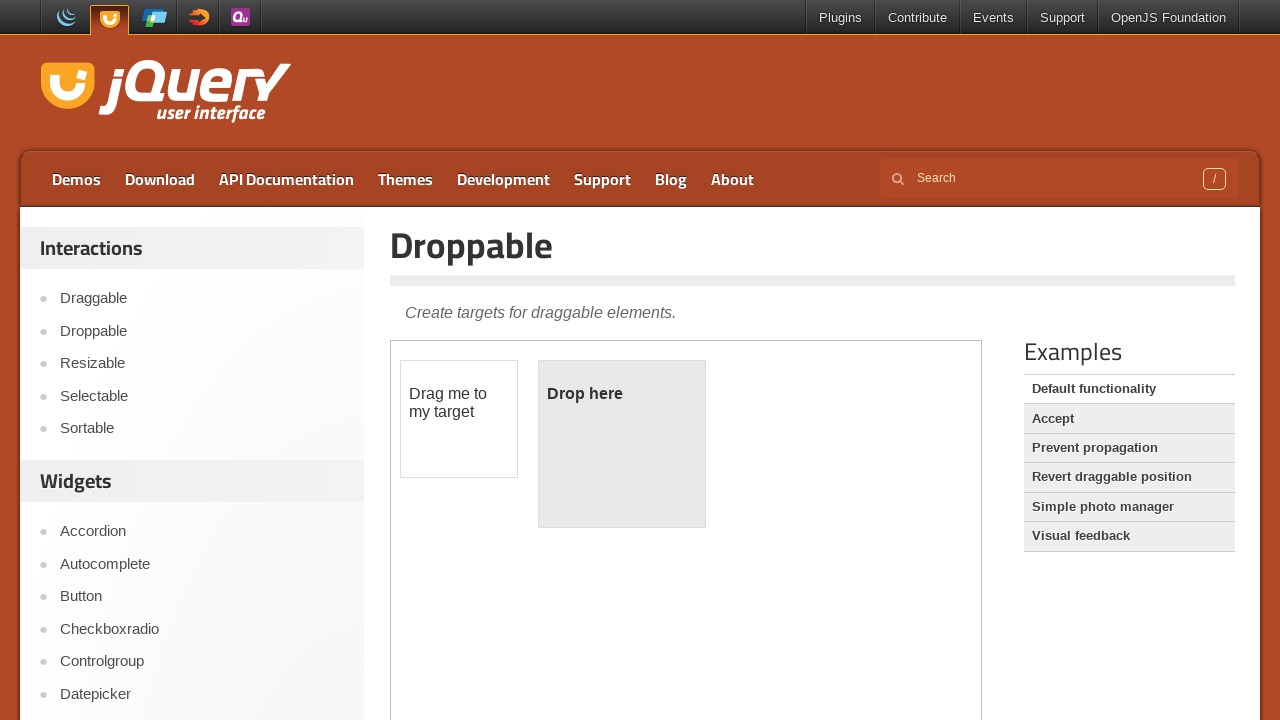

Dragged draggable element onto droppable target at (622, 444)
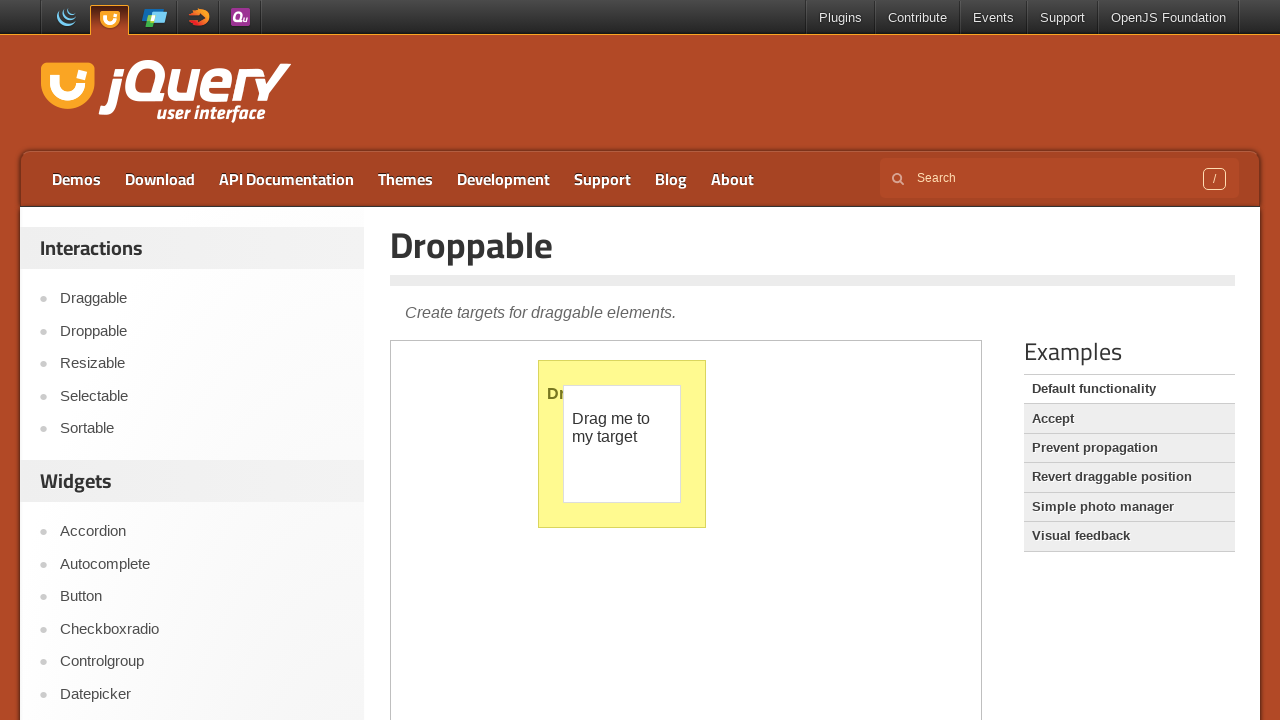

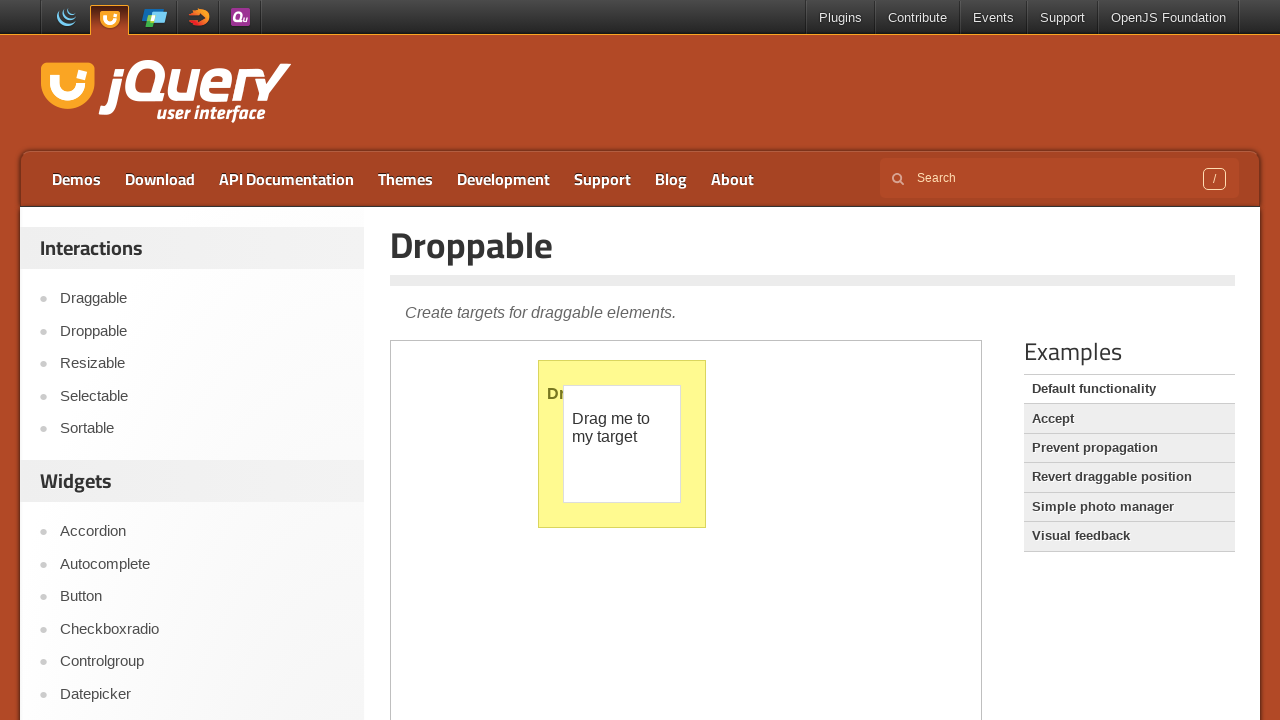